Tests JavaScript alert handling by clicking a button to trigger an alert, accepting it, and verifying the result message

Starting URL: https://the-internet.herokuapp.com/javascript_alerts

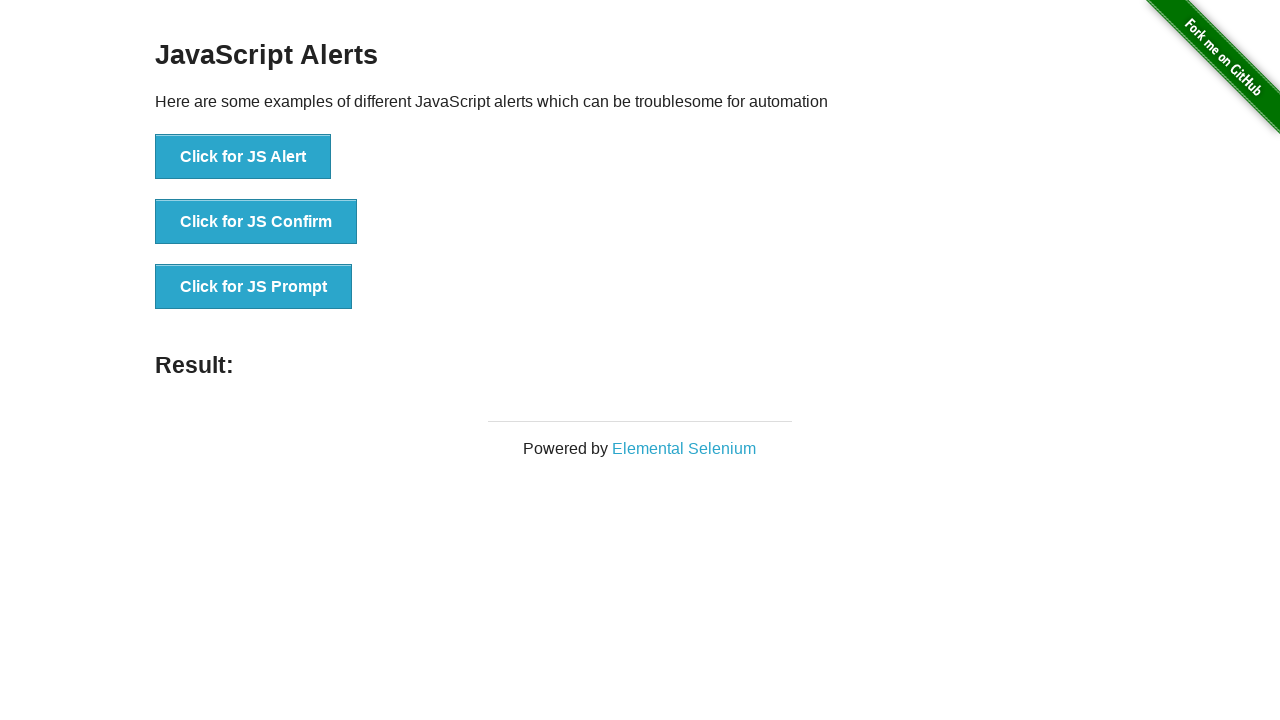

Clicked the 'Click for JS Alert' button to trigger JavaScript alert at (243, 157) on xpath=//button[text()='Click for JS Alert']
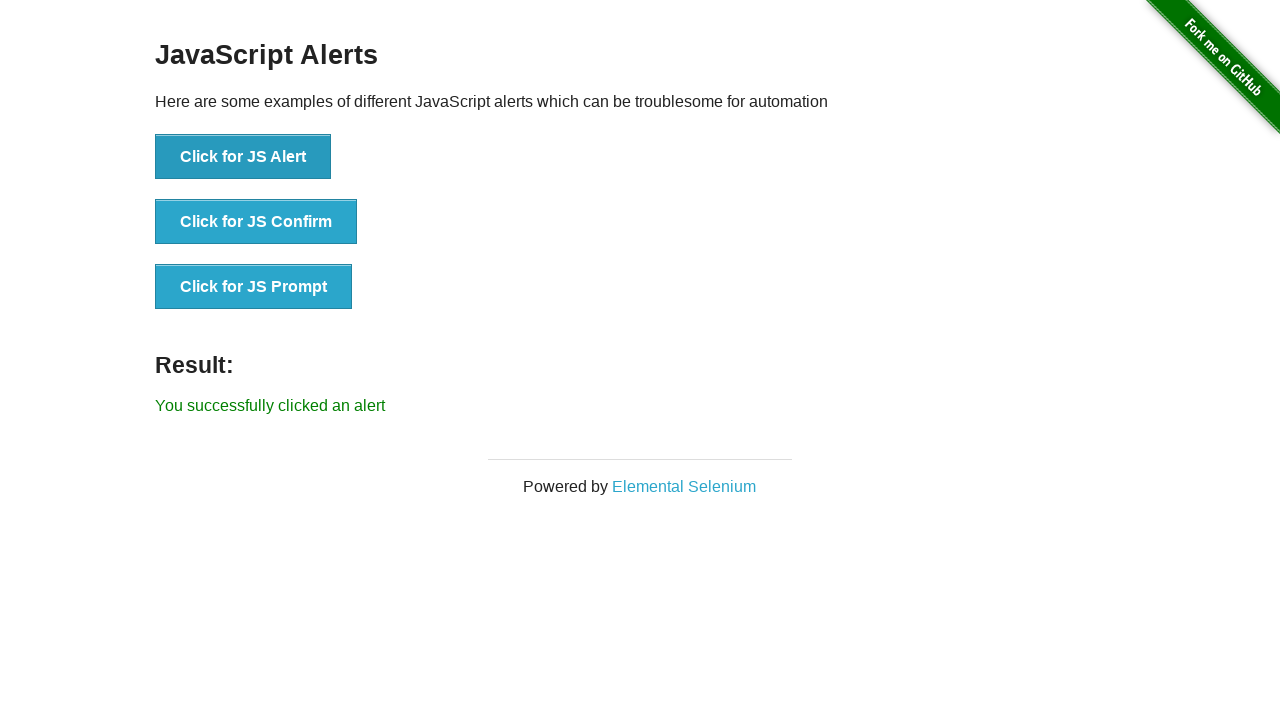

Set up dialog handler to accept alerts
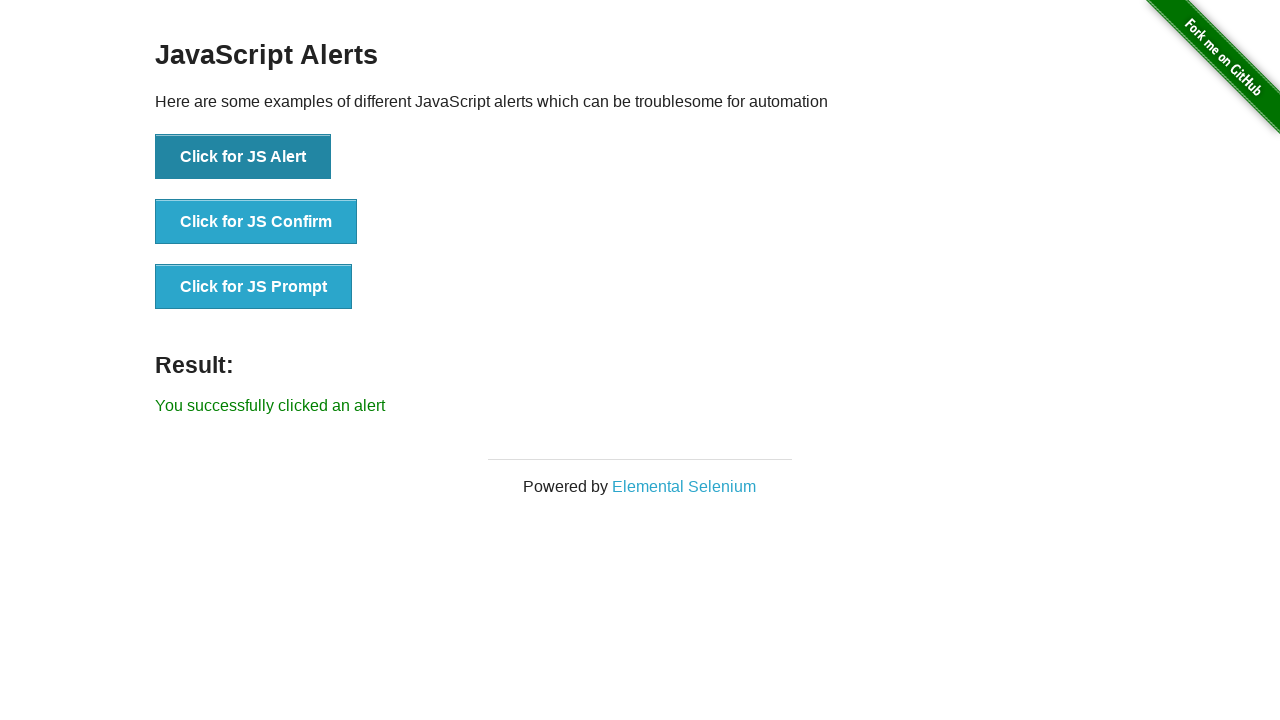

Clicked the 'Click for JS Alert' button again to trigger alert with handler active at (243, 157) on xpath=//button[text()='Click for JS Alert']
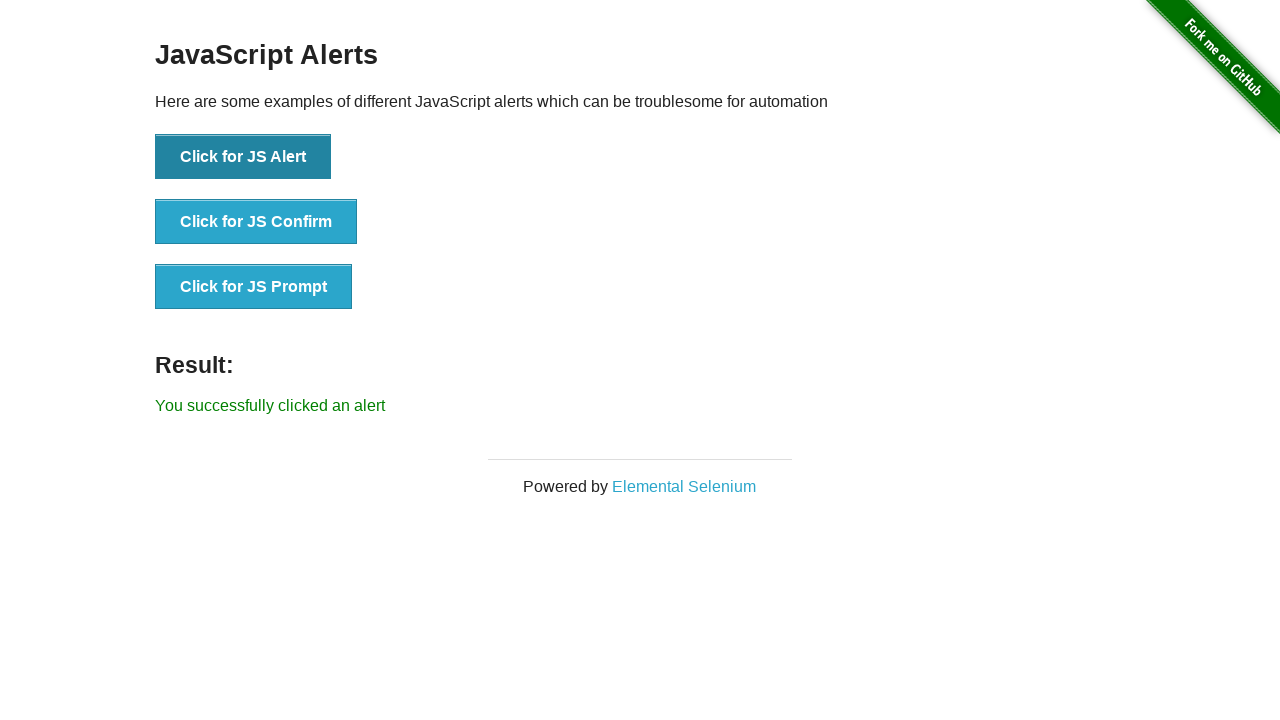

Retrieved result message text from page
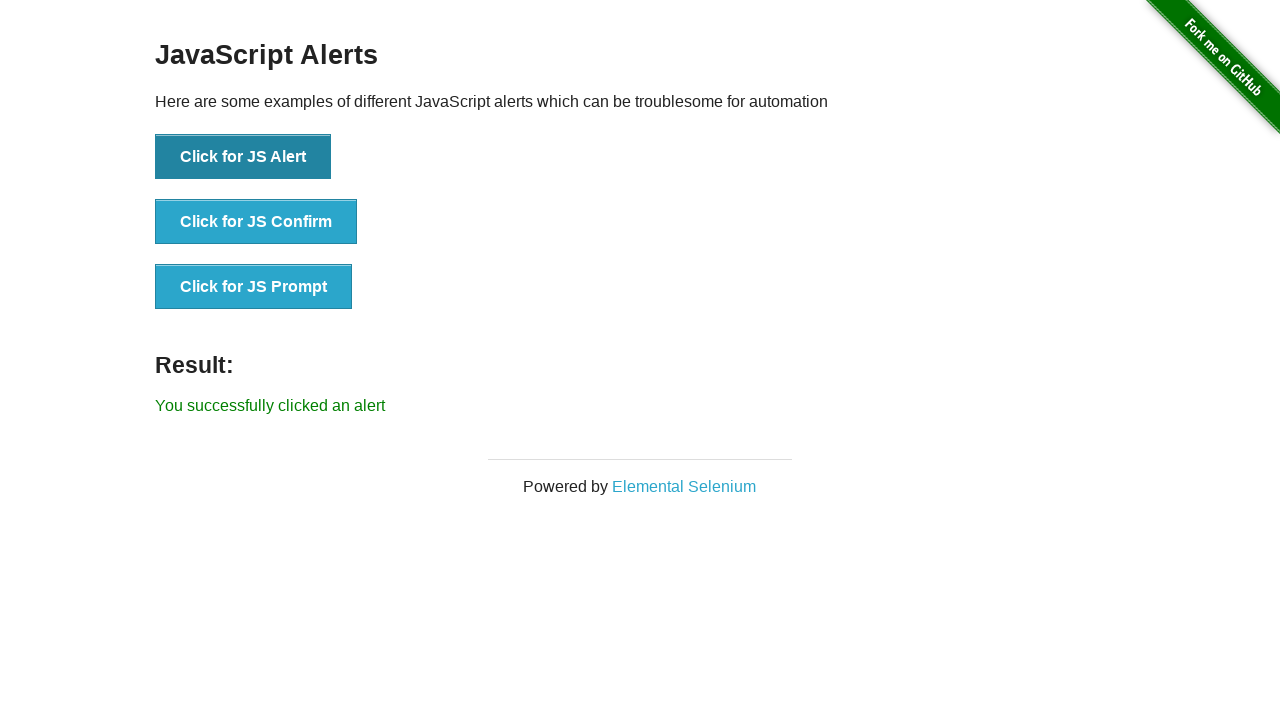

Verified result message displays 'You successfully clicked an alert'
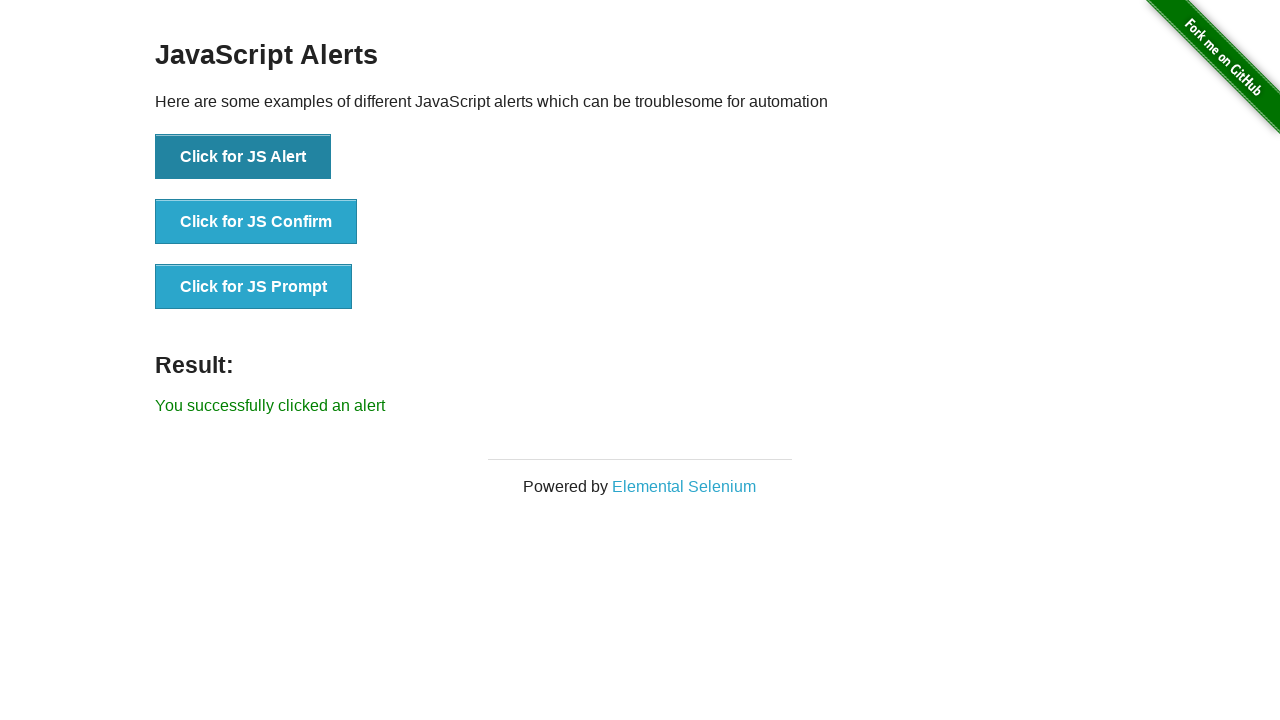

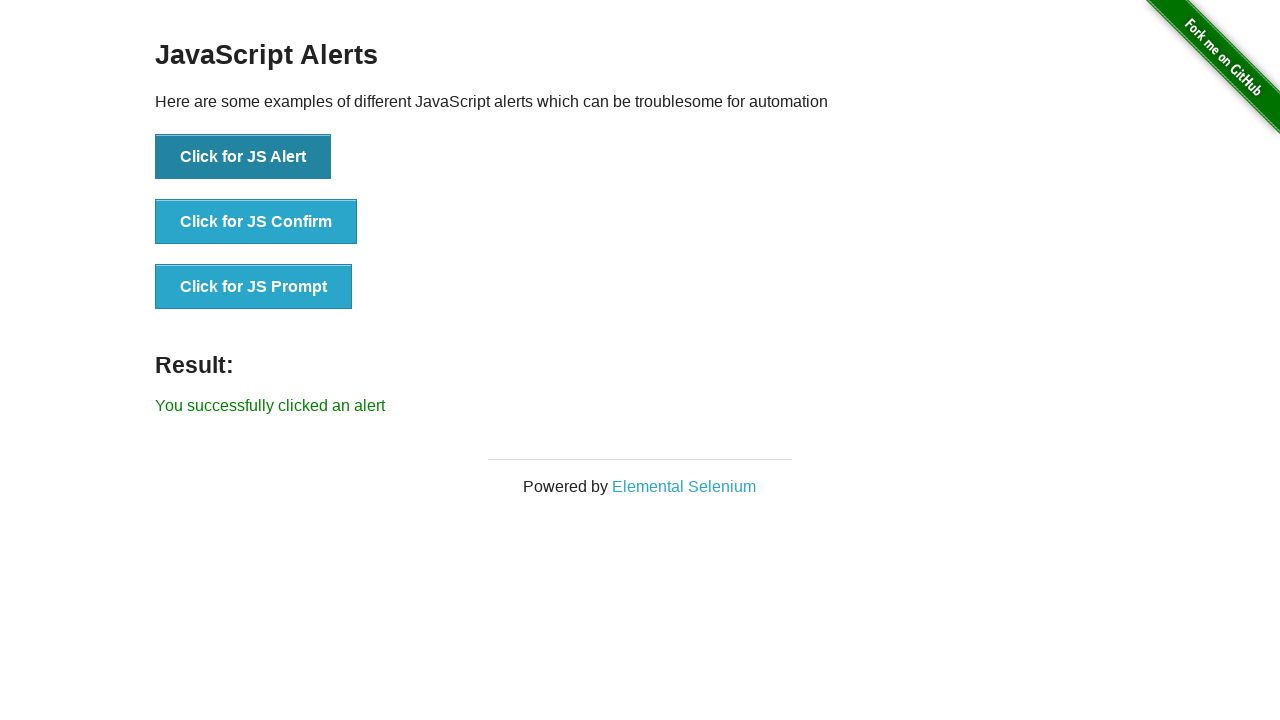